Tests a practice registration form by filling in personal details including name, email, gender, mobile number, date of birth, hobbies, and address, then submits the form.

Starting URL: https://demoqa.com/automation-practice-form

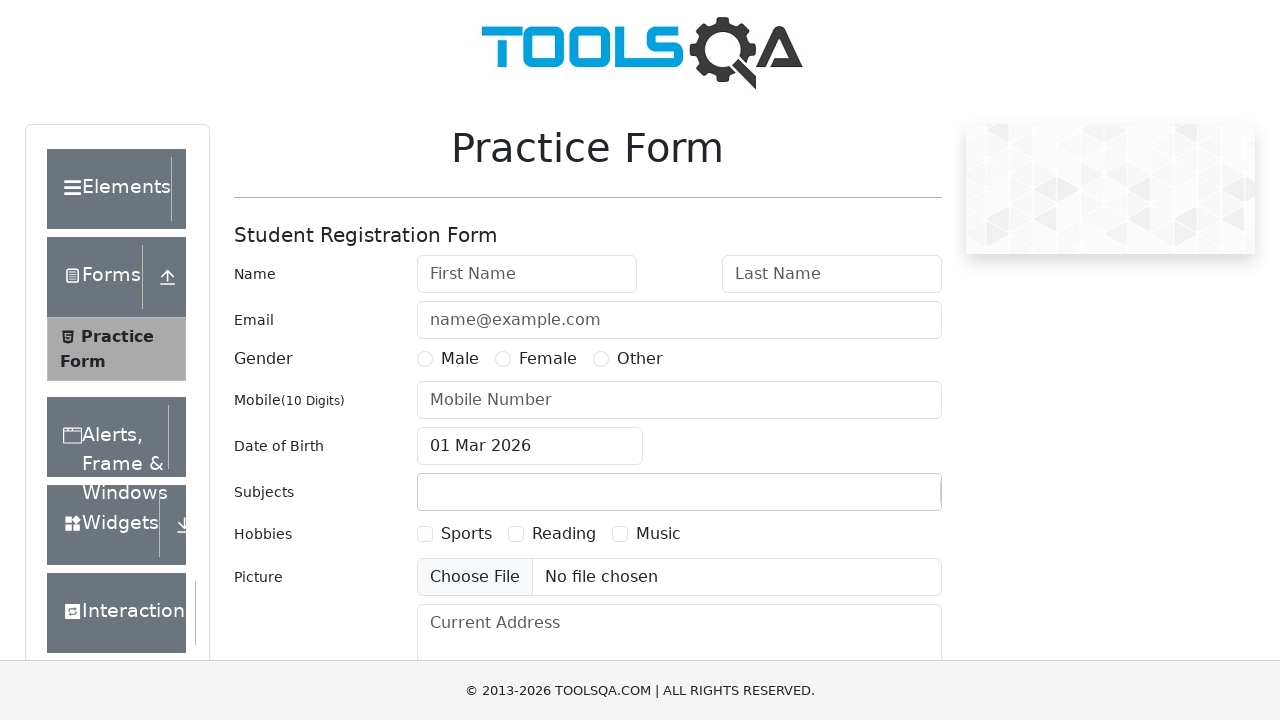

Zoomed out the page for better visibility
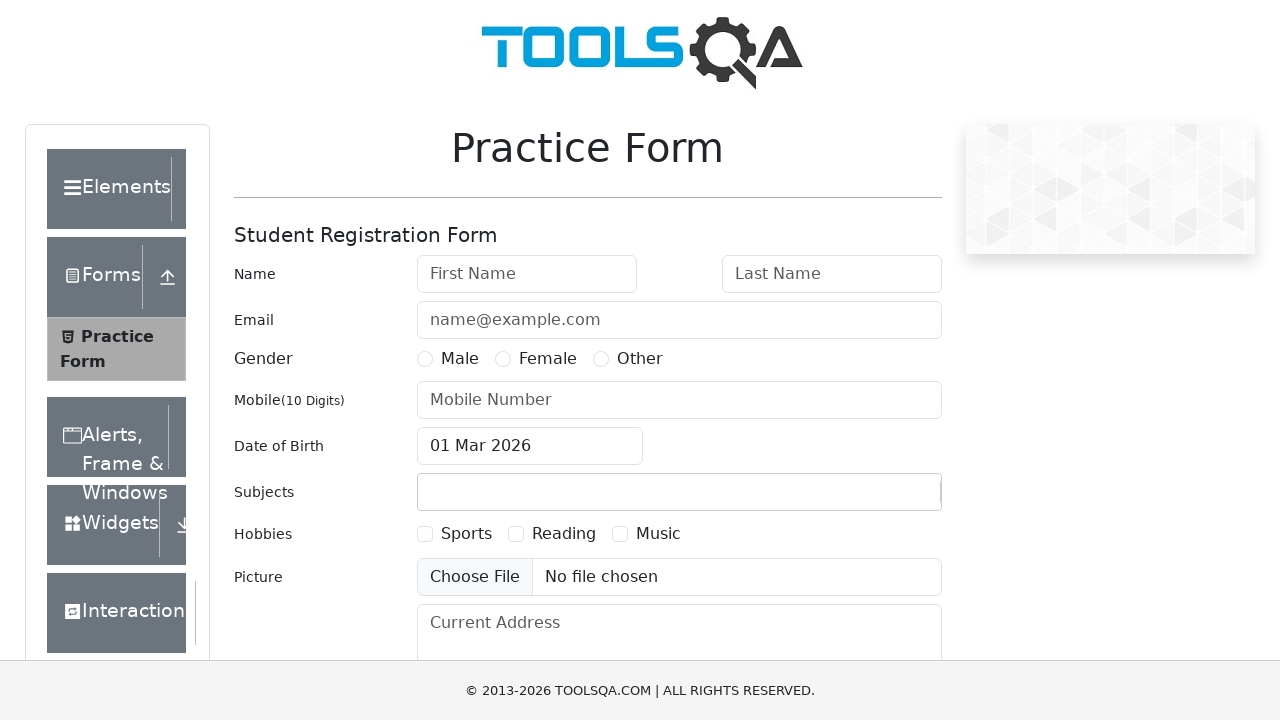

Filled first name field with 'Marcus' on input[placeholder='First Name']
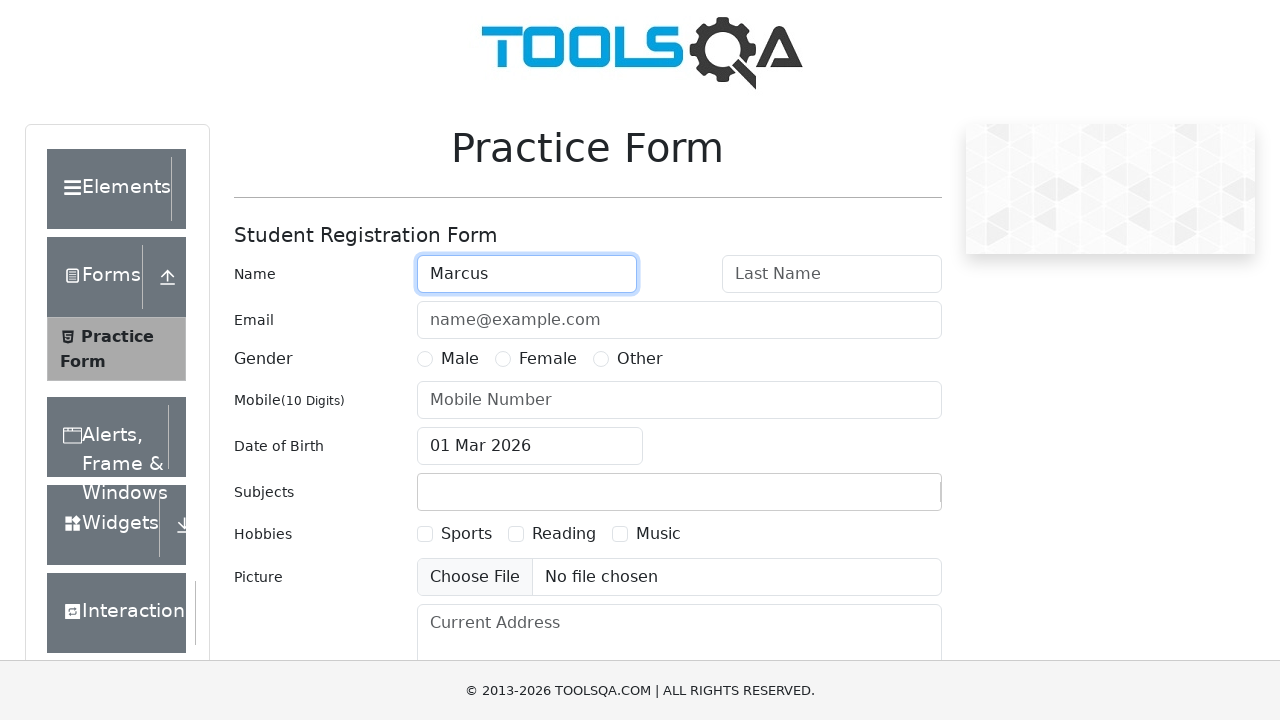

Filled last name field with 'Johnson' on input[placeholder='Last Name']
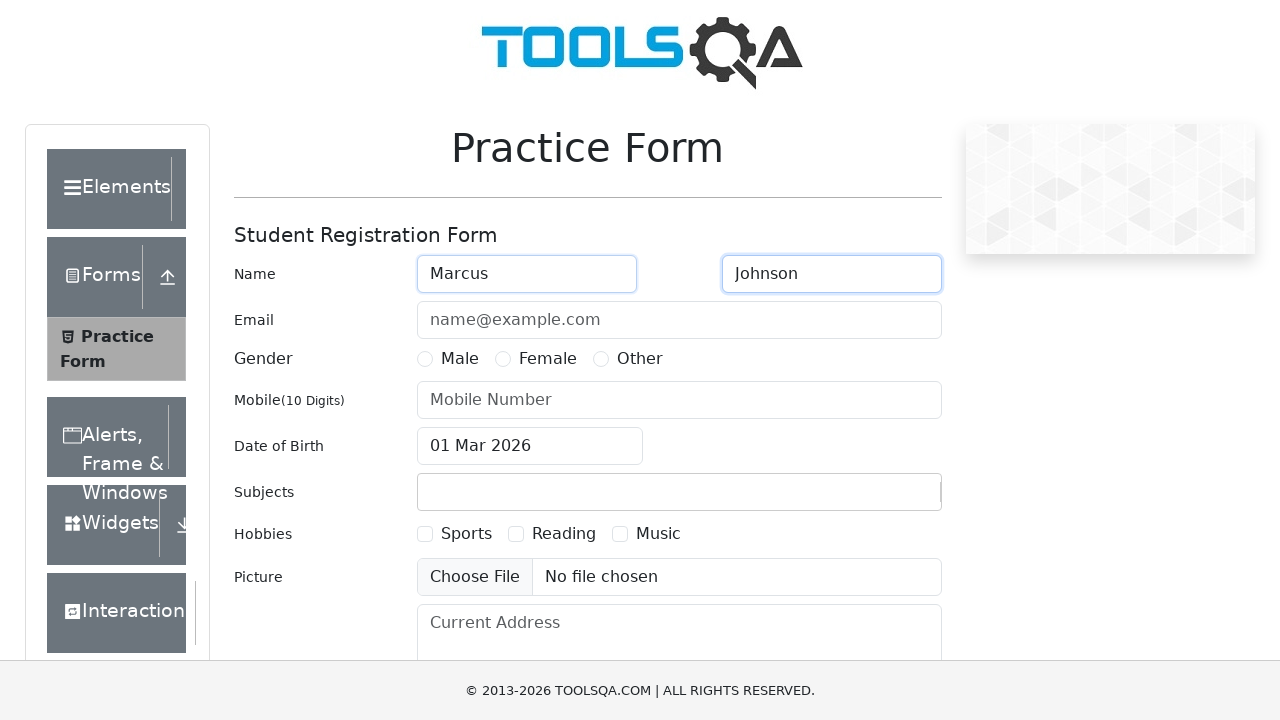

Filled email field with 'marcus.johnson87@example.com' on input[placeholder='name@example.com']
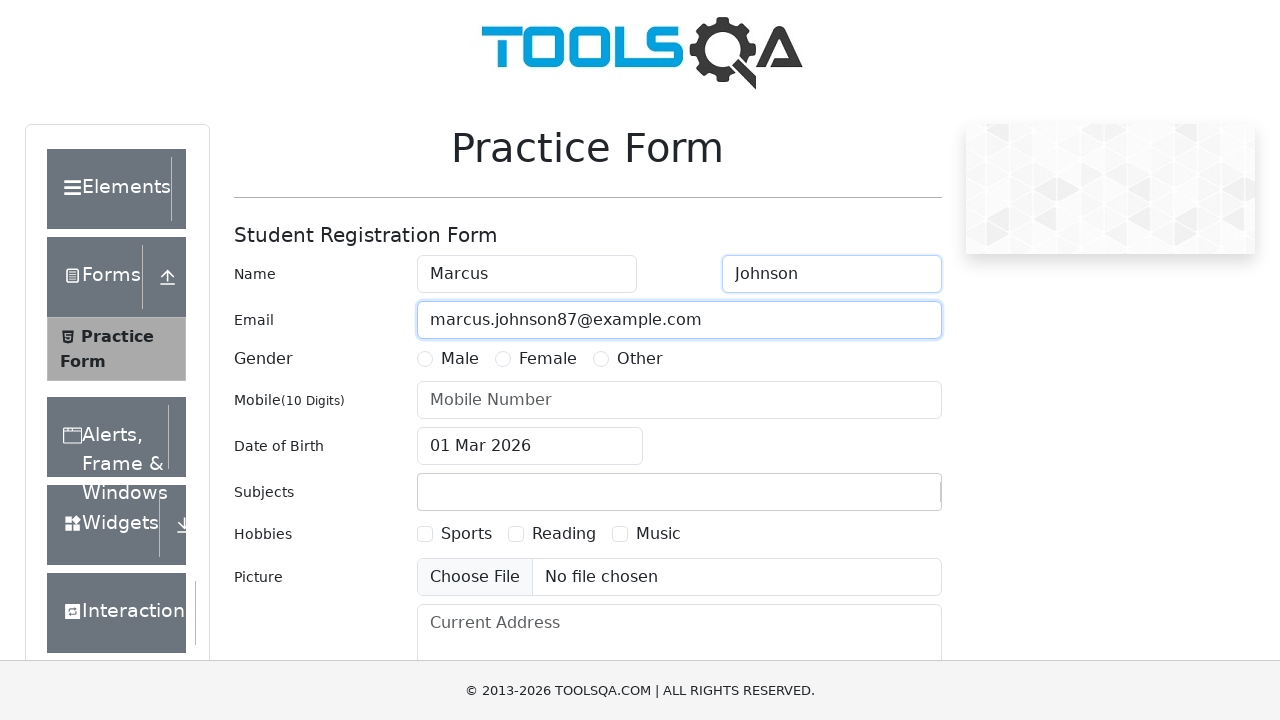

Selected gender 'Male' at (460, 359) on label[for='gender-radio-1']
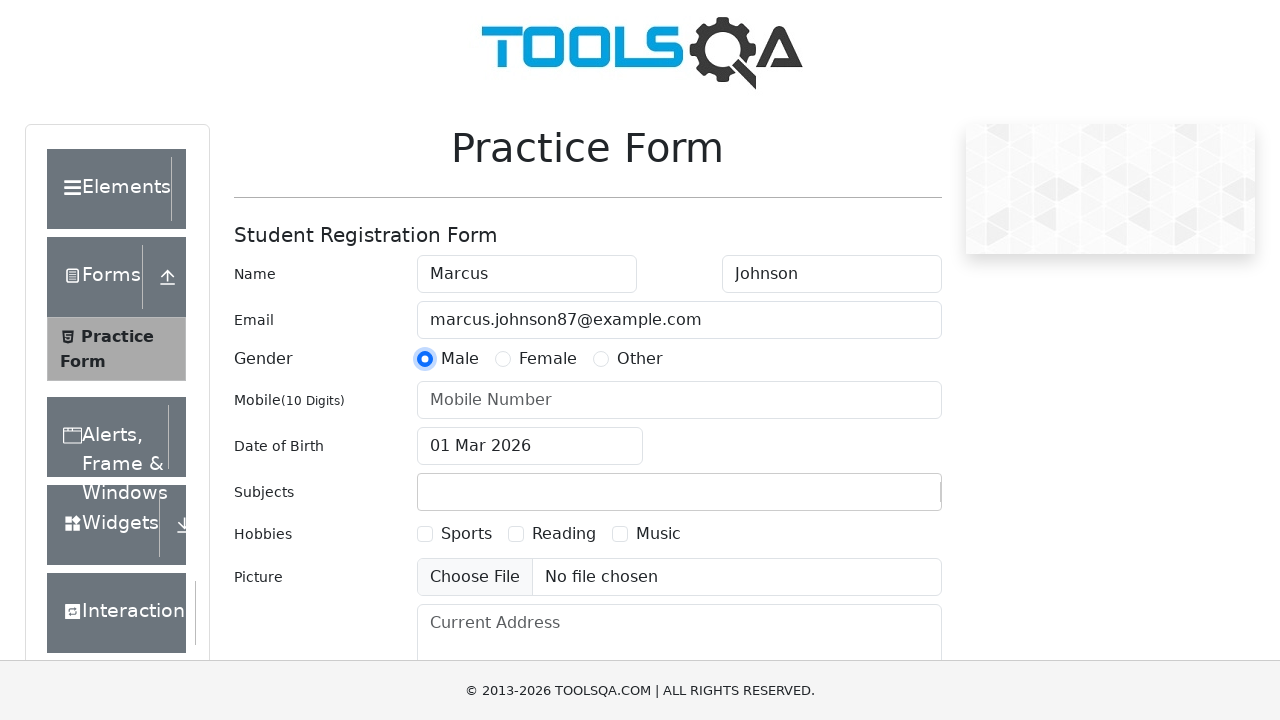

Filled mobile number field with '8745123690' on input[placeholder='Mobile Number']
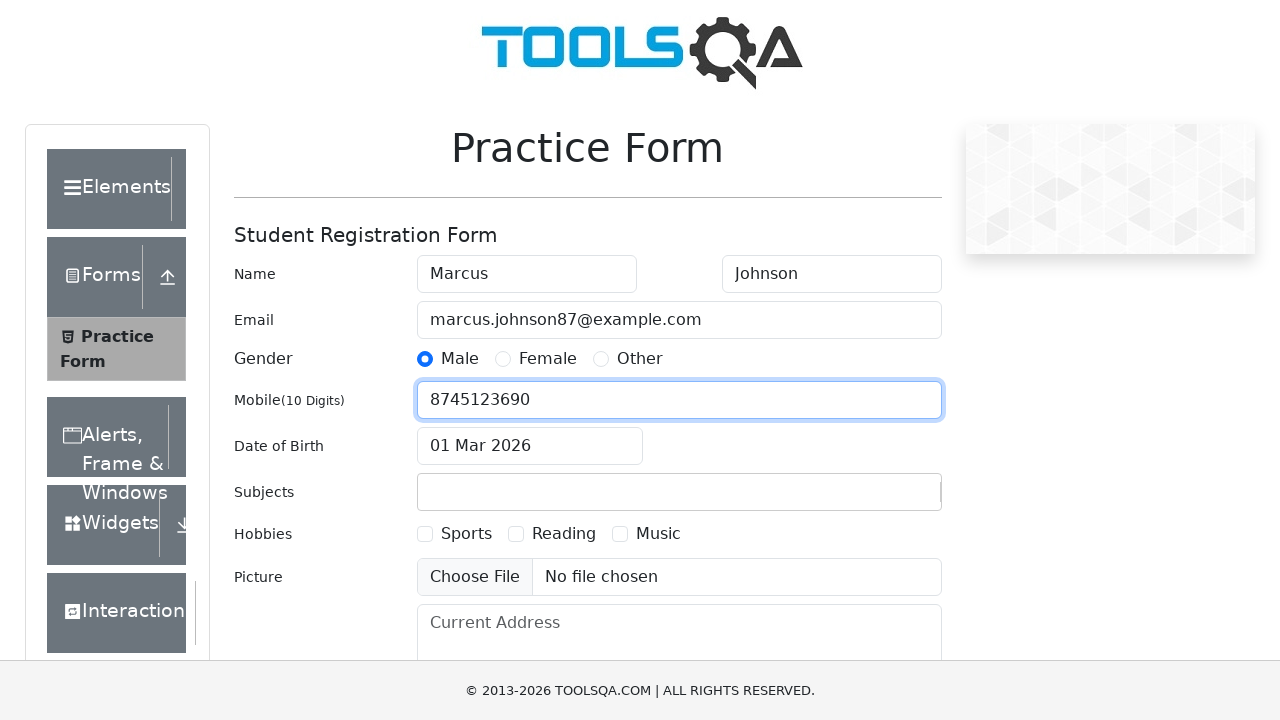

Clicked date of birth input to open date picker at (530, 446) on #dateOfBirthInput
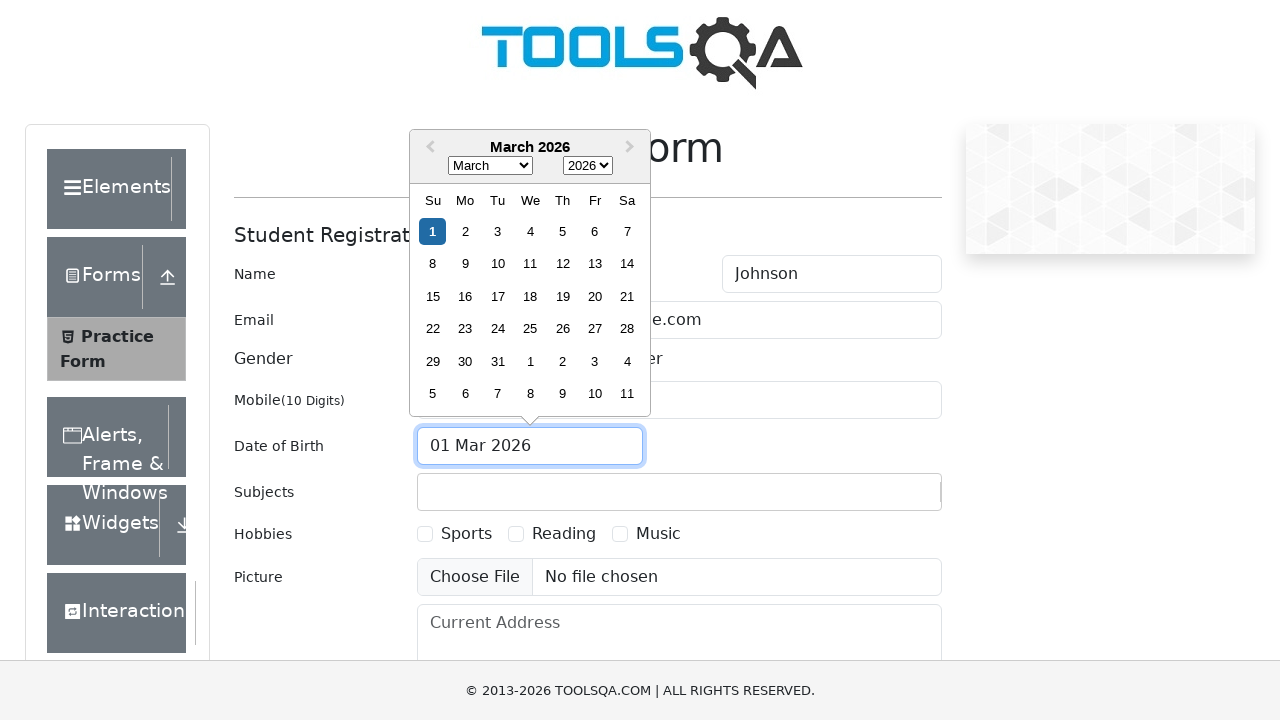

Selected December from month dropdown on .react-datepicker__month-select
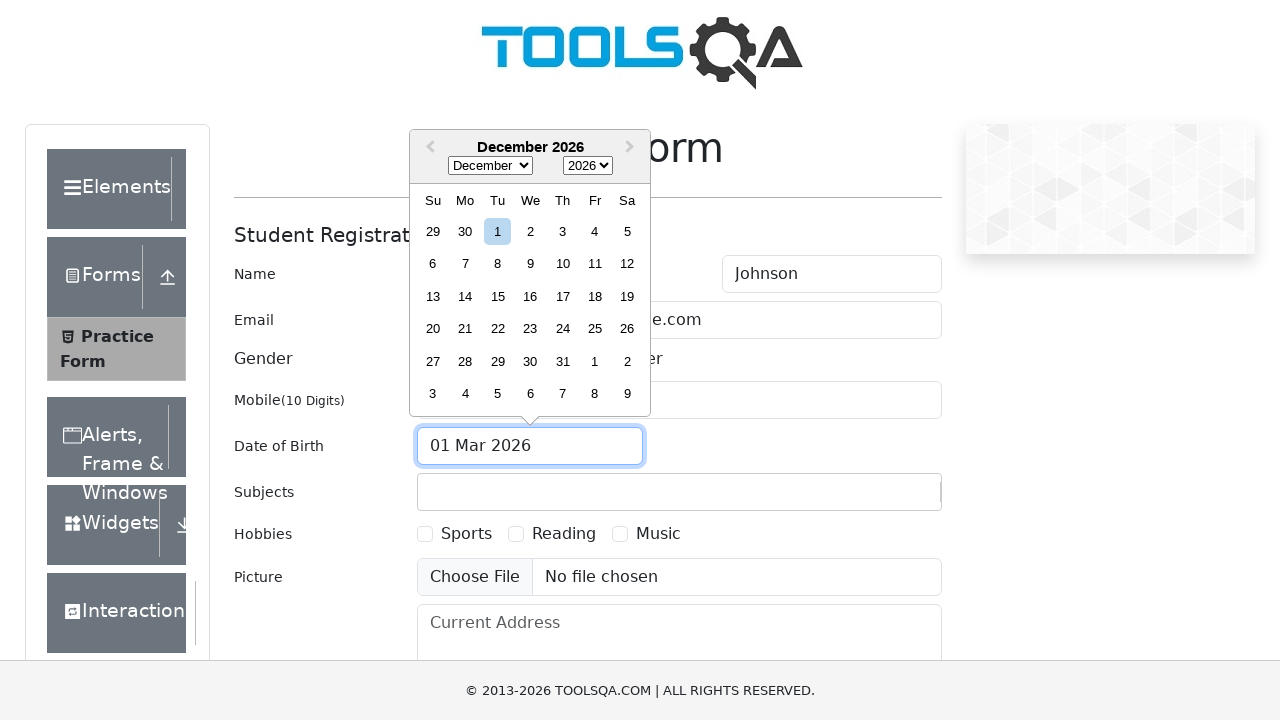

Selected 1990 from year dropdown on .react-datepicker__year-select
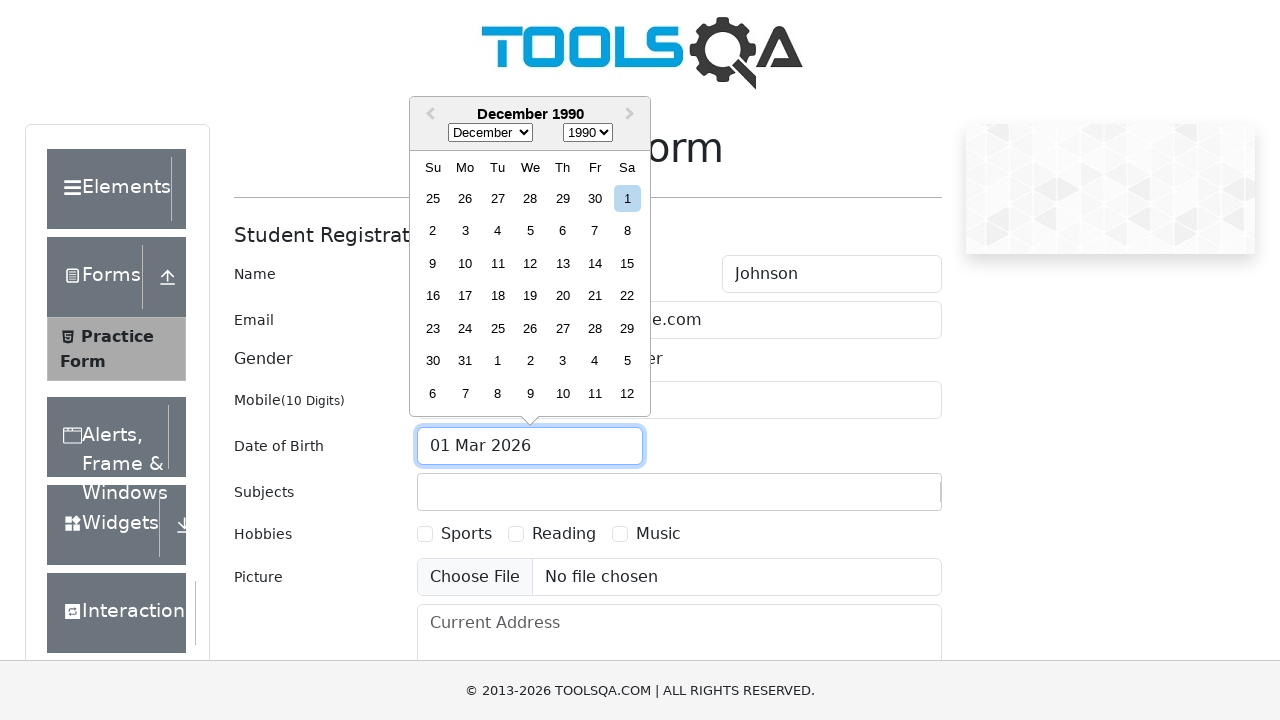

Selected December 27th, 1990 as date of birth at (562, 328) on div[aria-label='Choose Thursday, December 27th, 1990']
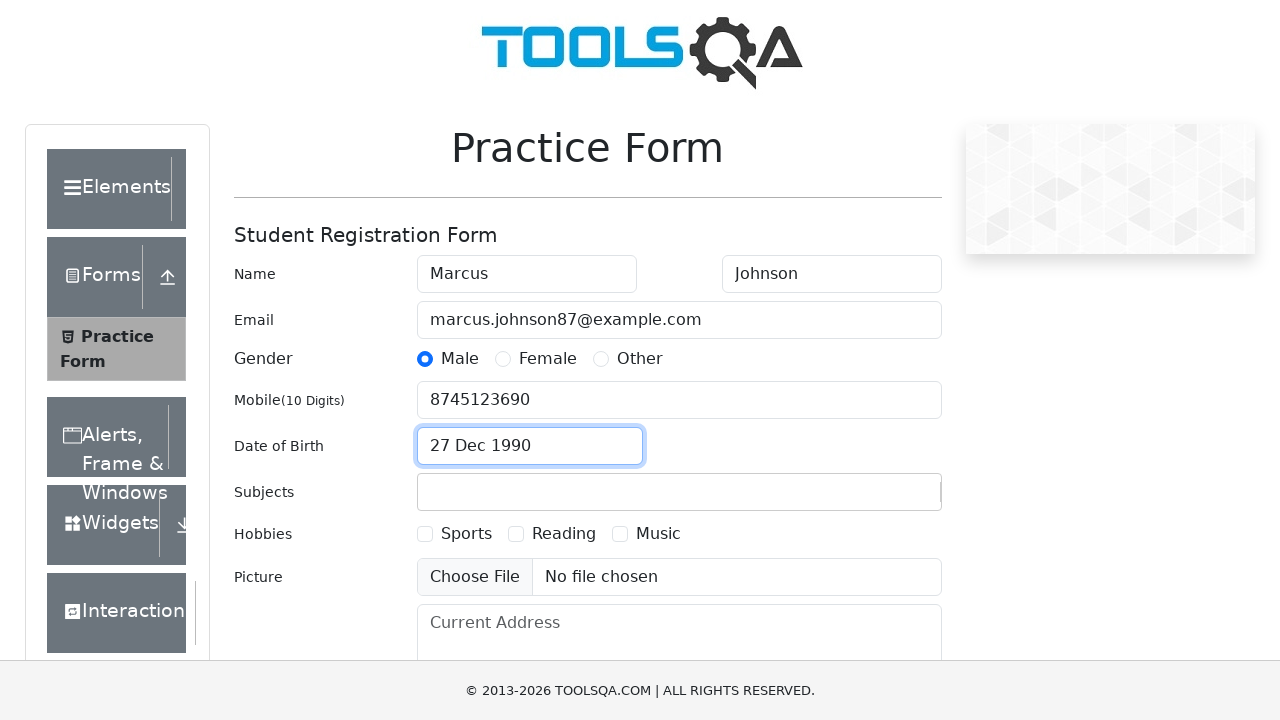

Selected hobbies checkbox for 'Sports' at (466, 534) on label[for='hobbies-checkbox-1']
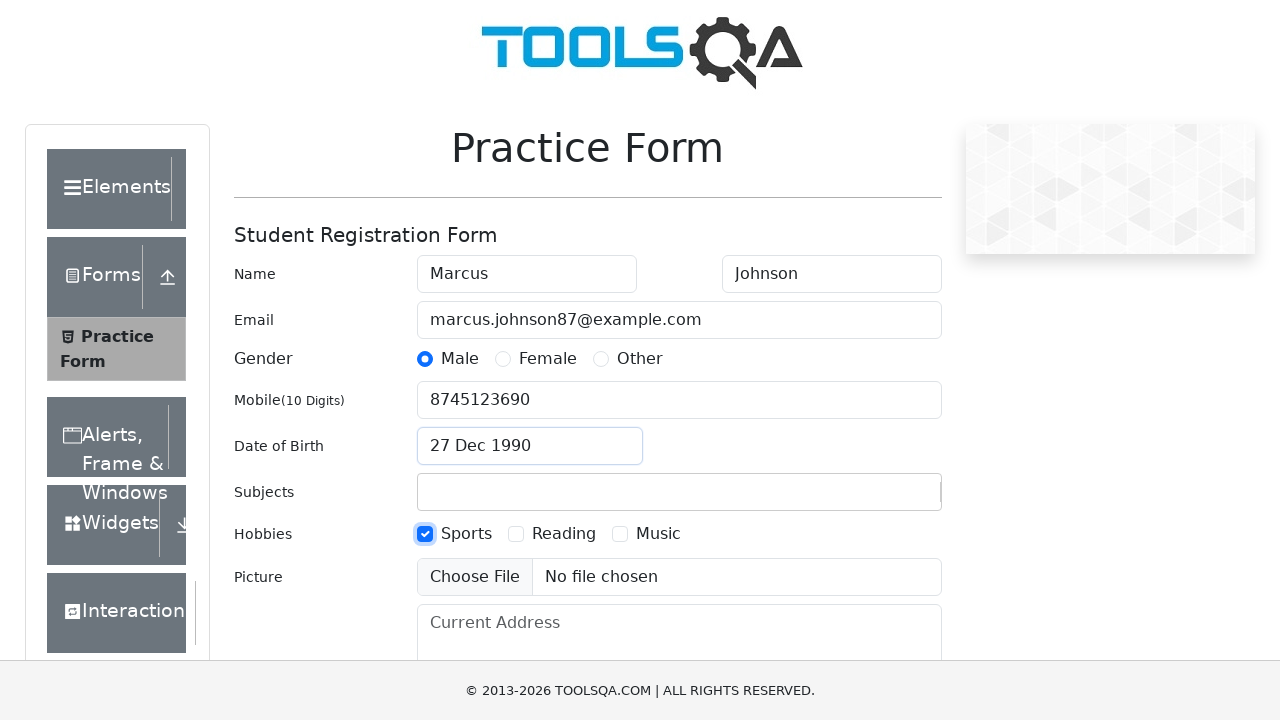

Selected hobbies checkbox for 'Reading' at (564, 534) on label[for='hobbies-checkbox-2']
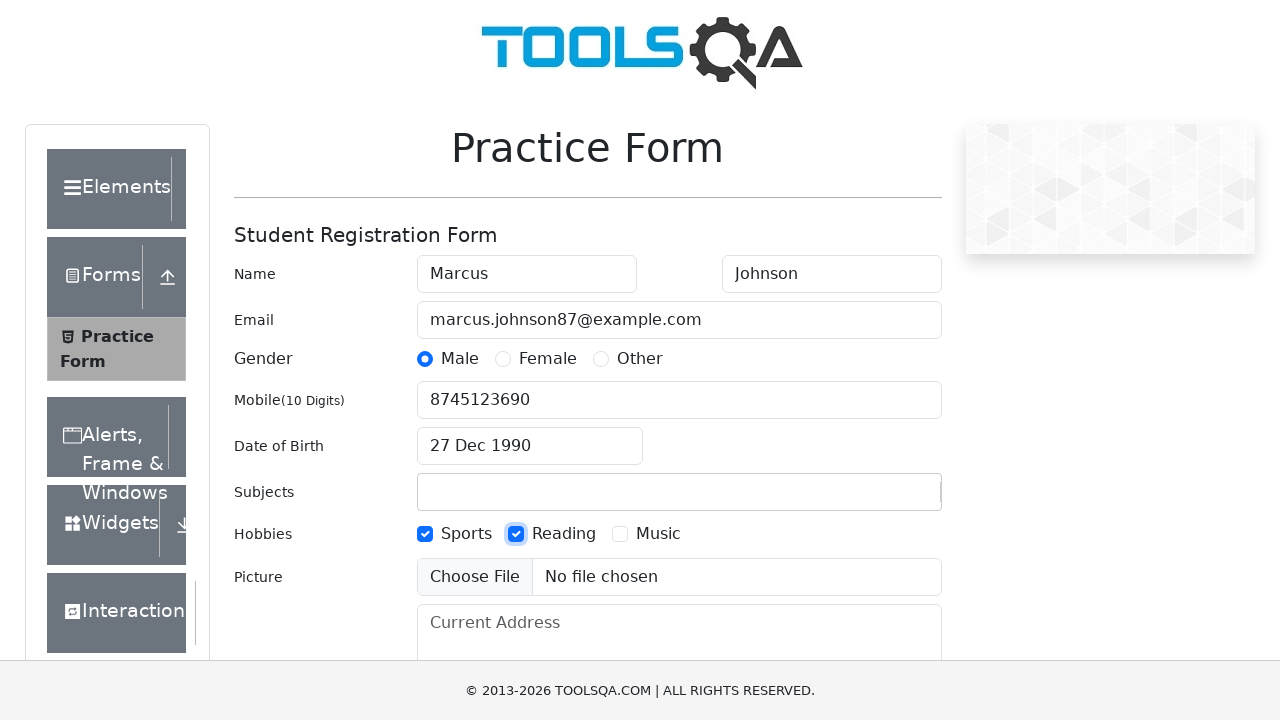

Selected hobbies checkbox for 'Music' at (658, 534) on label[for='hobbies-checkbox-3']
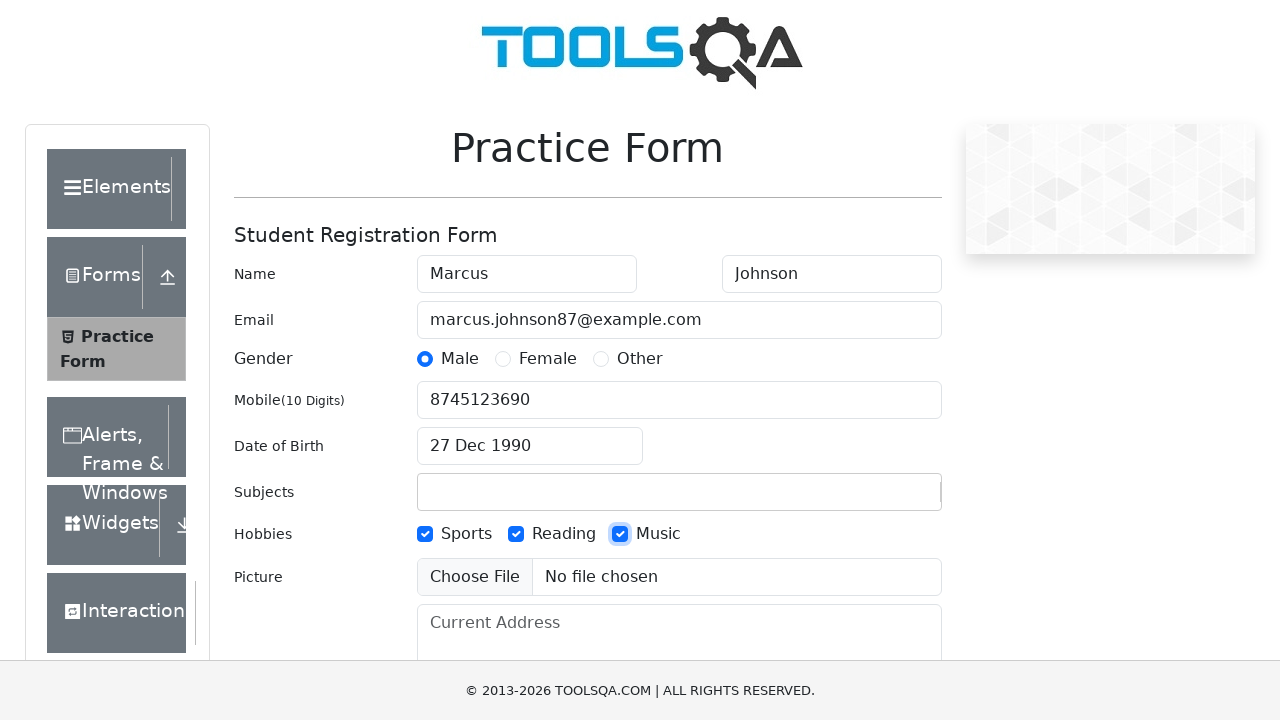

Filled address field with '123 Oak Street, Apartment 5B, New York' on textarea[placeholder='Current Address']
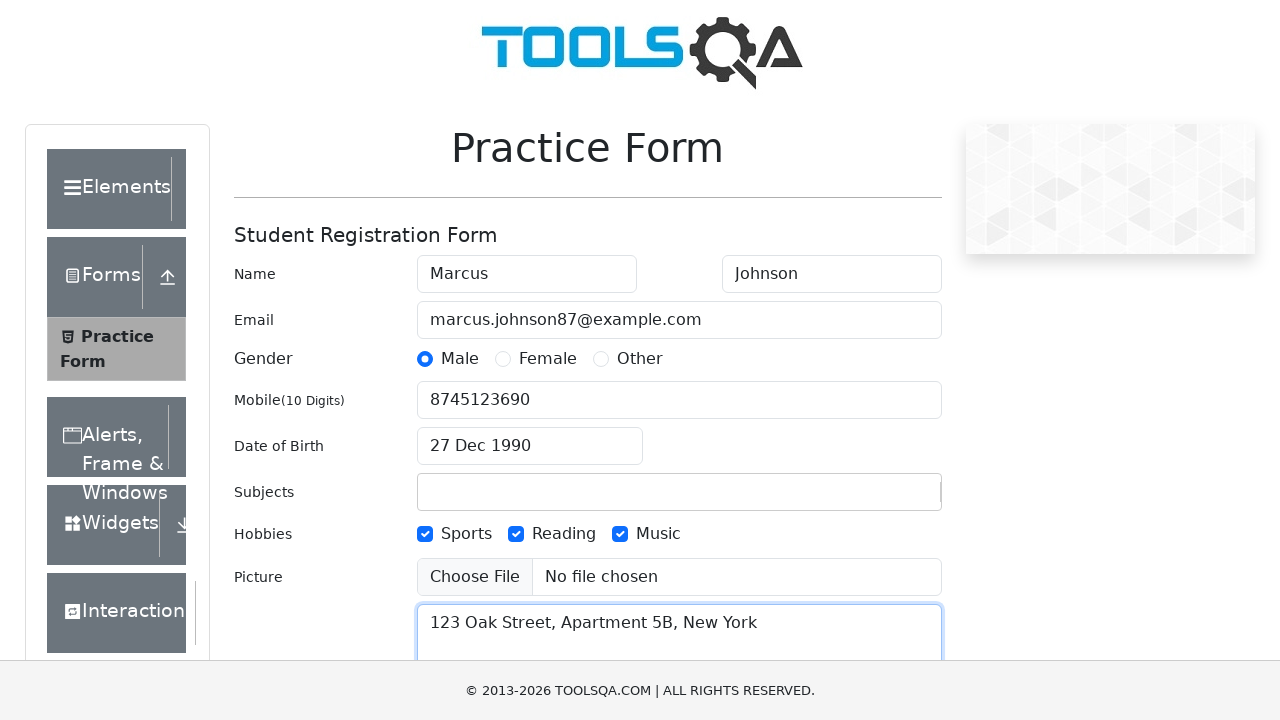

Clicked submit button to submit the registration form at (885, 499) on #submit
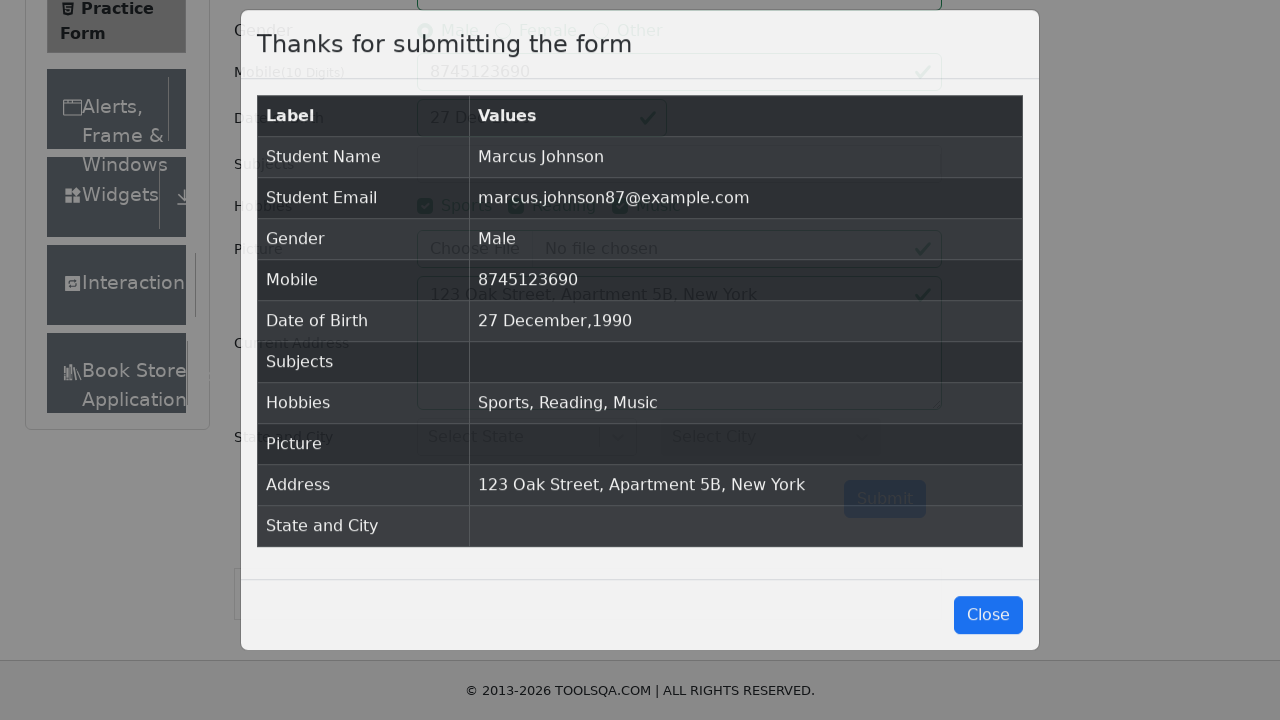

Form submission confirmed - modal content appeared
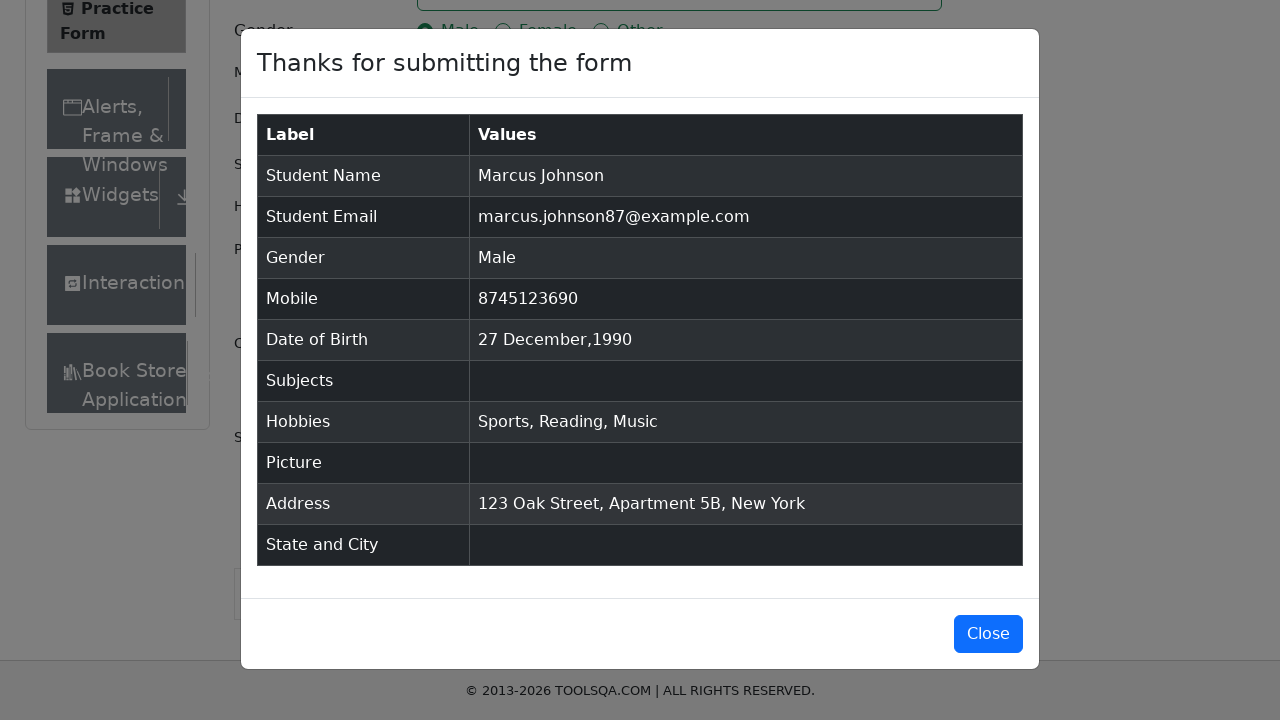

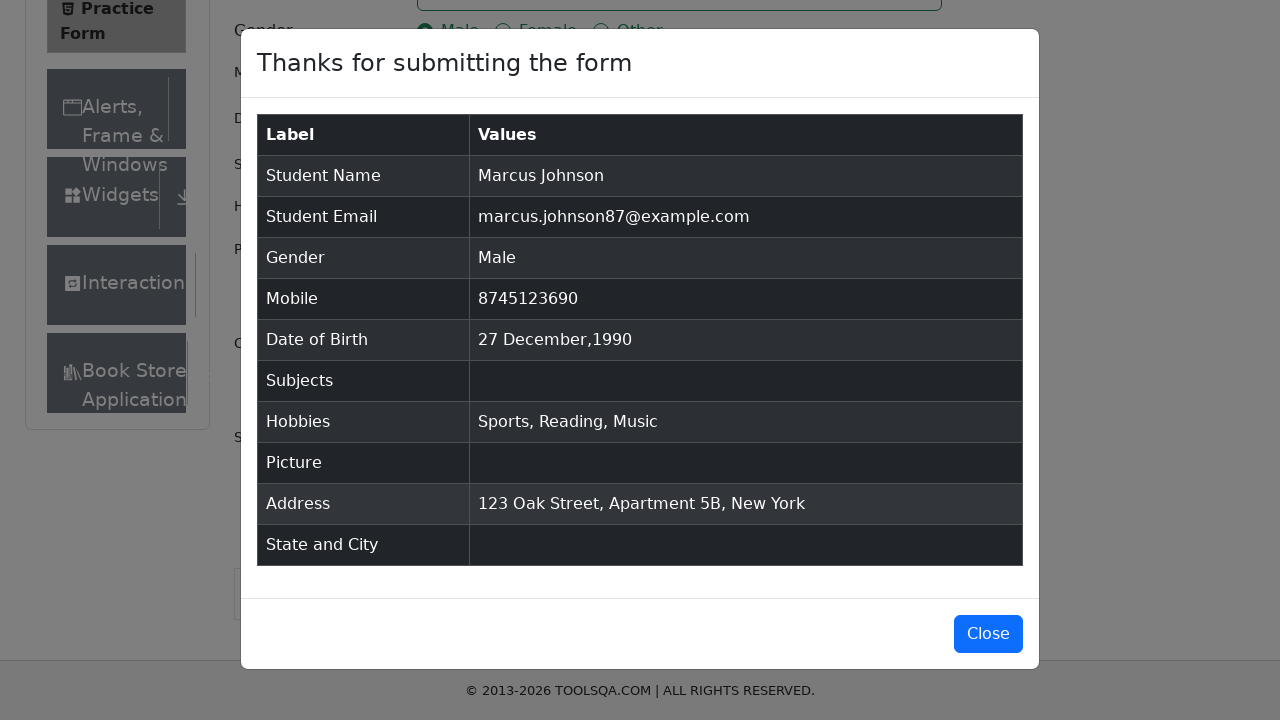